Performs a click-and-hold, move, and release action to drag an element

Starting URL: https://crossbrowsertesting.github.io/drag-and-drop

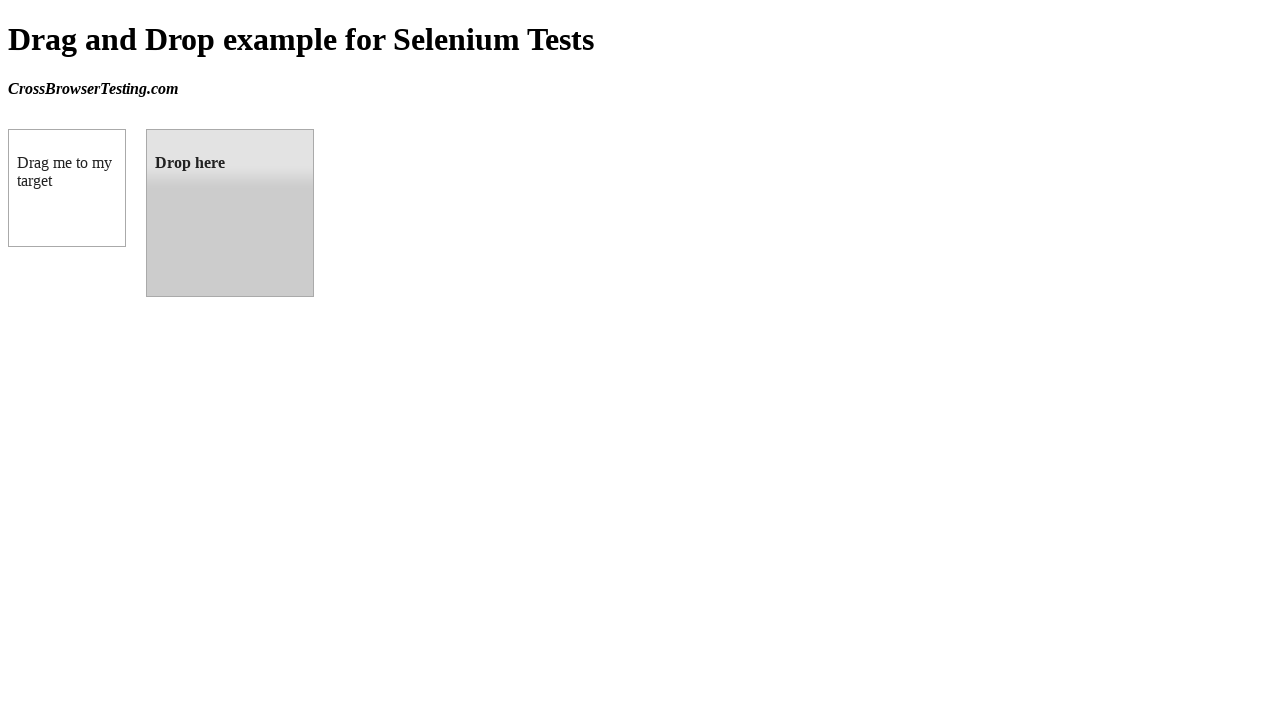

Waited for draggable element to load
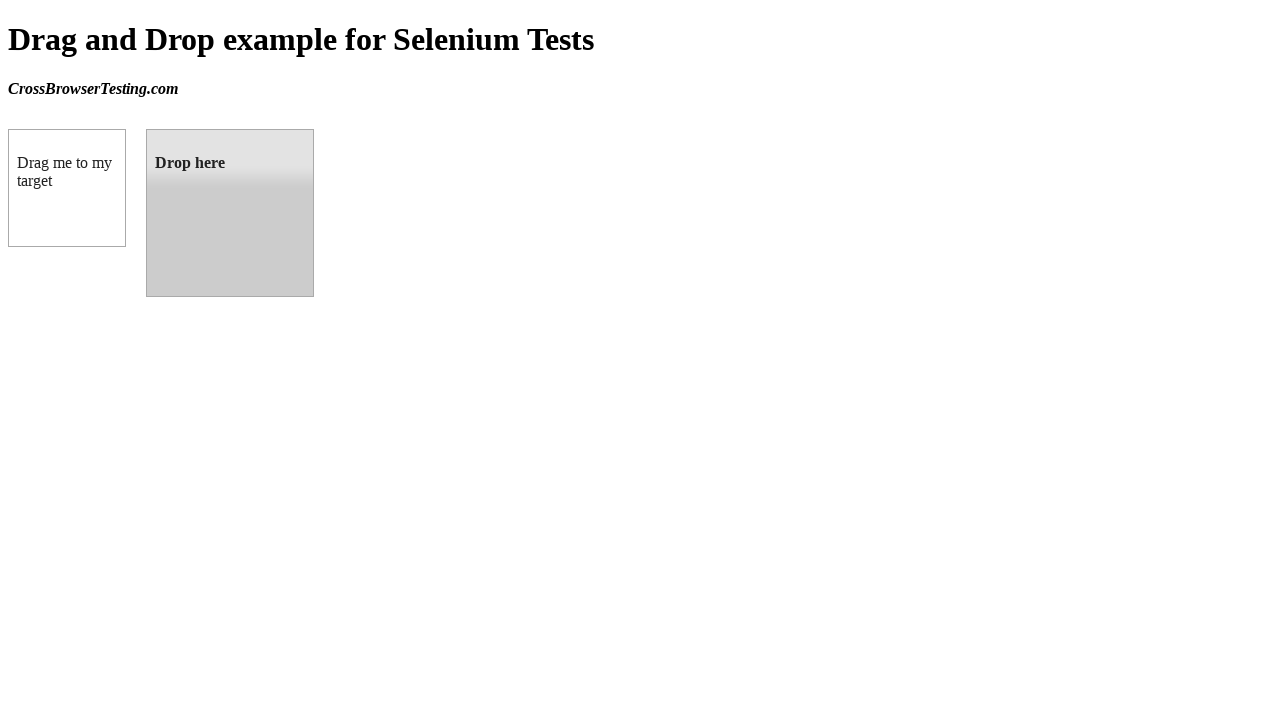

Waited for droppable element to load
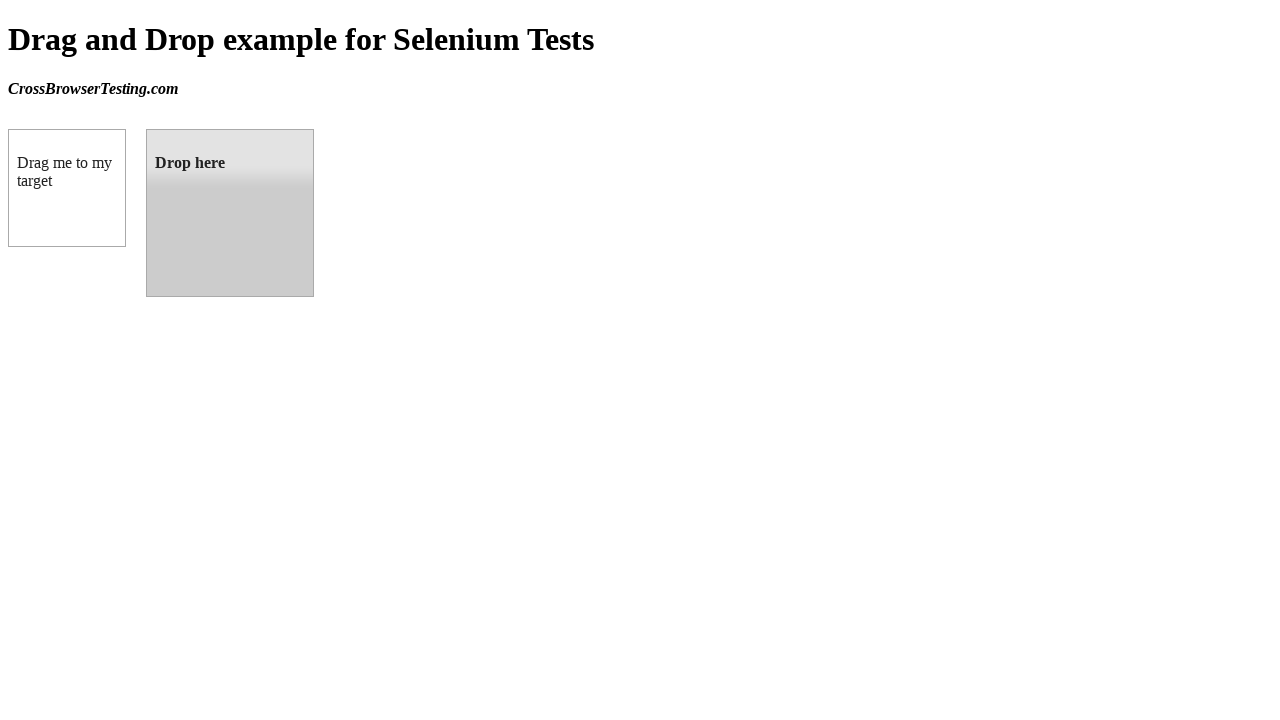

Moved mouse to center of draggable element at (67, 188)
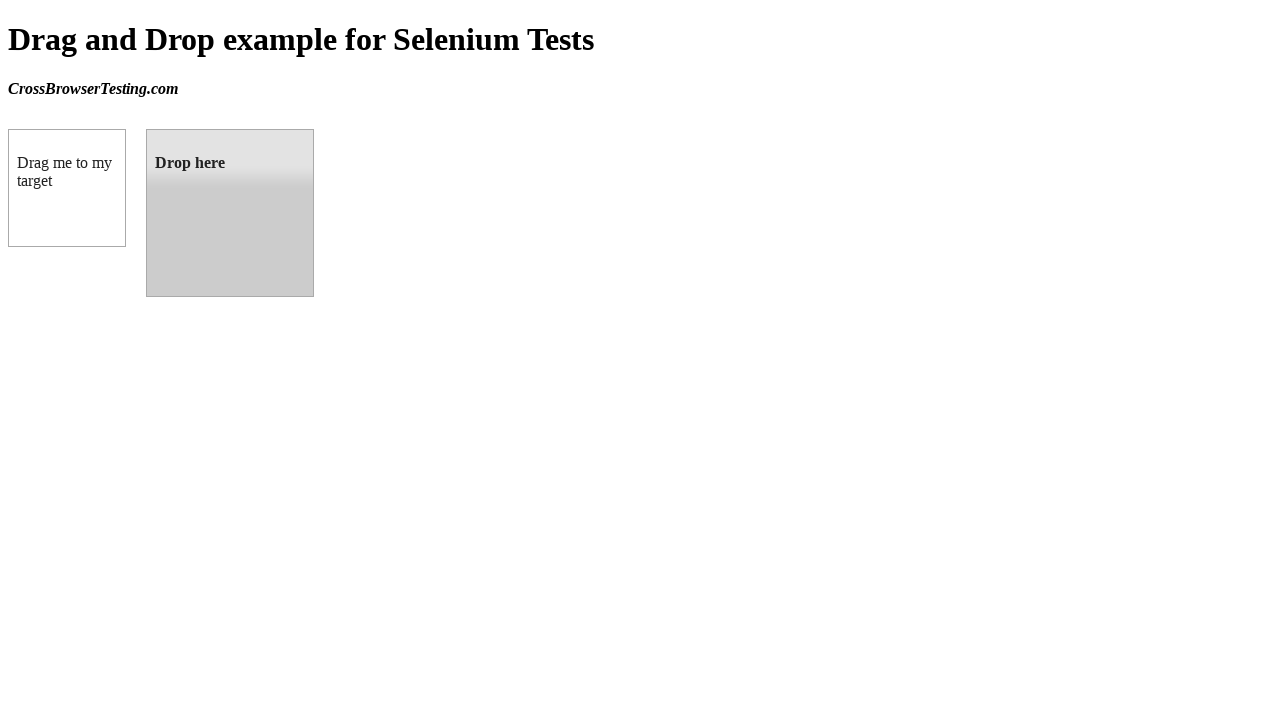

Pressed mouse button down on draggable element at (67, 188)
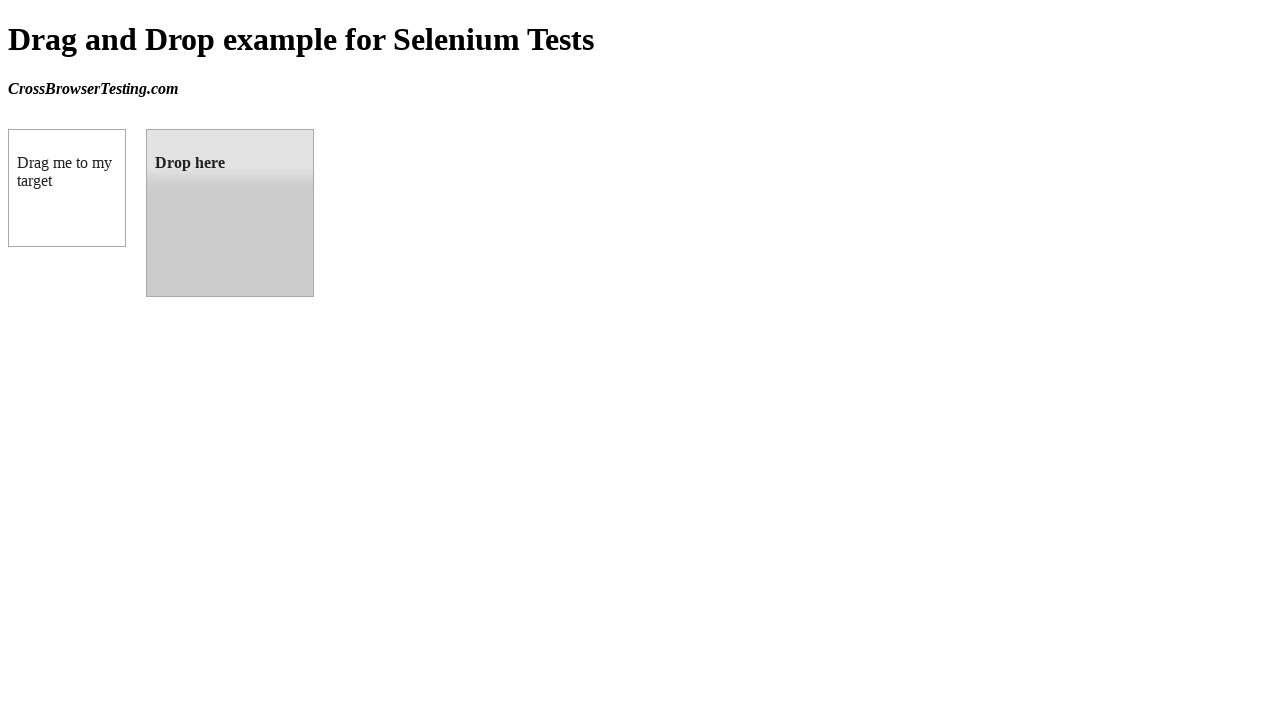

Dragged mouse to center of droppable element at (230, 213)
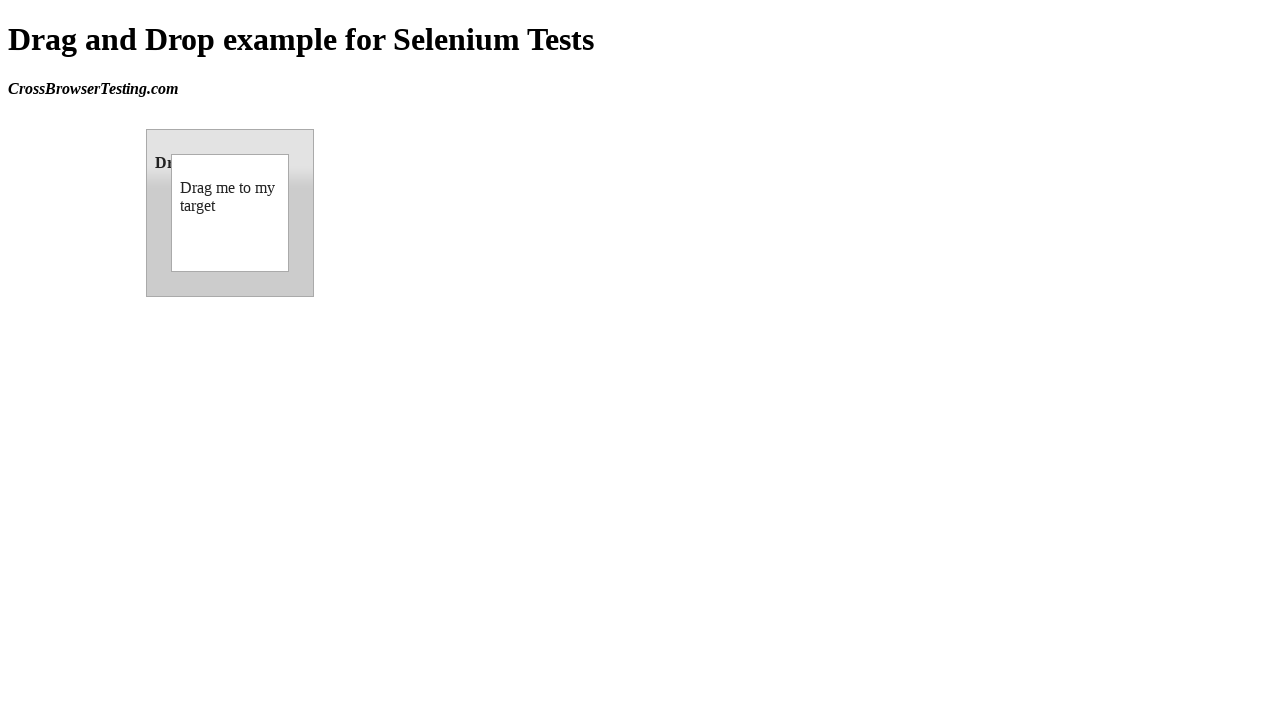

Released mouse button, completing the drag and drop at (230, 213)
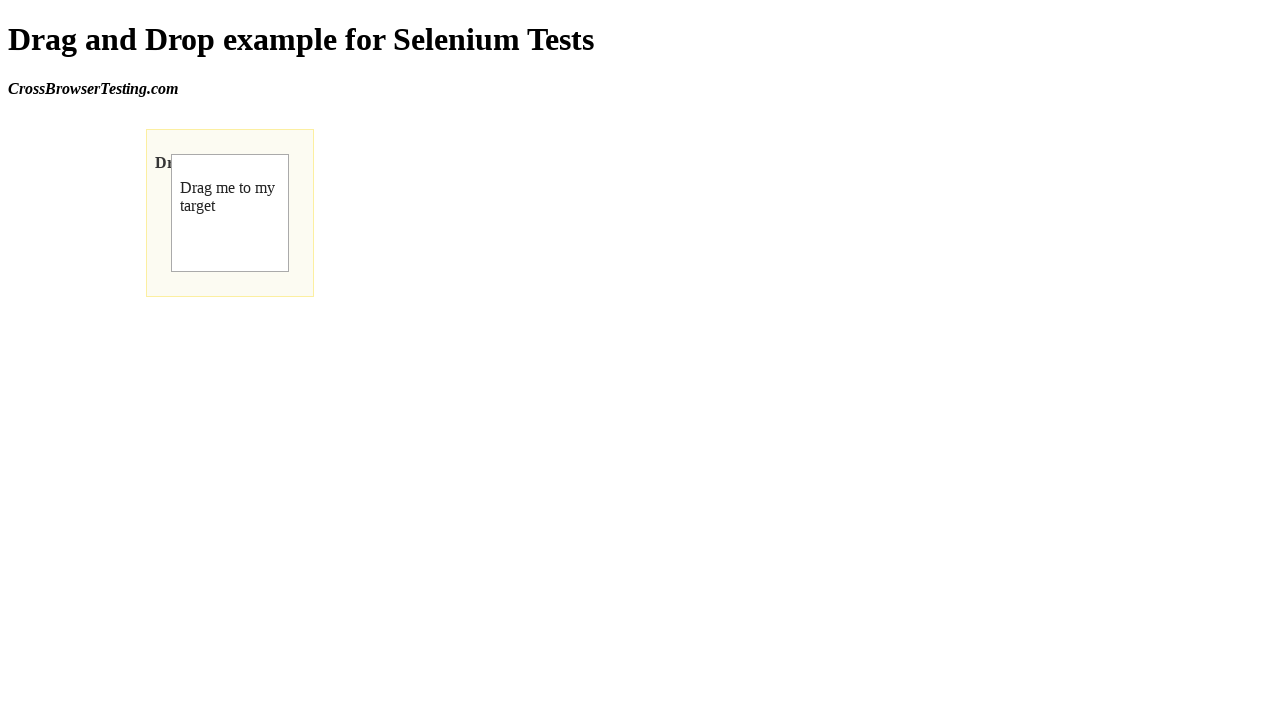

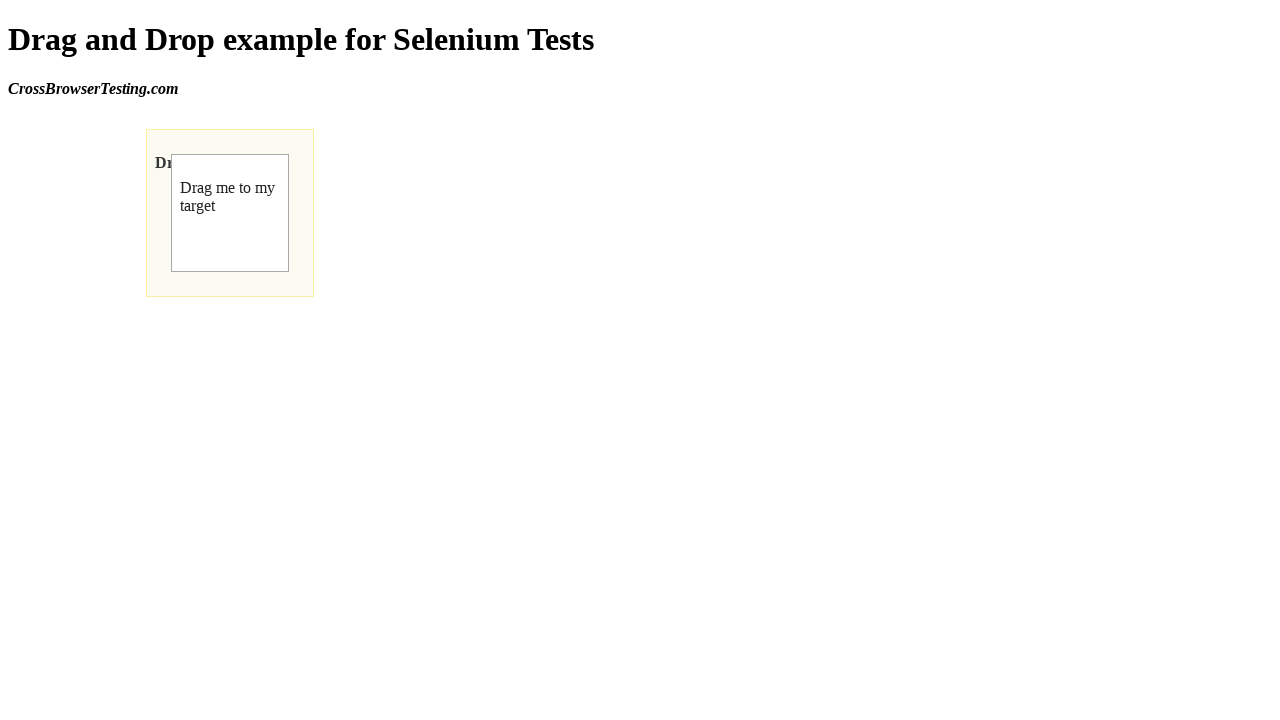